Tests a page with a delayed button by waiting for the button to become clickable, clicking it, and verifying a success message appears

Starting URL: http://suninjuly.github.io/wait2.html

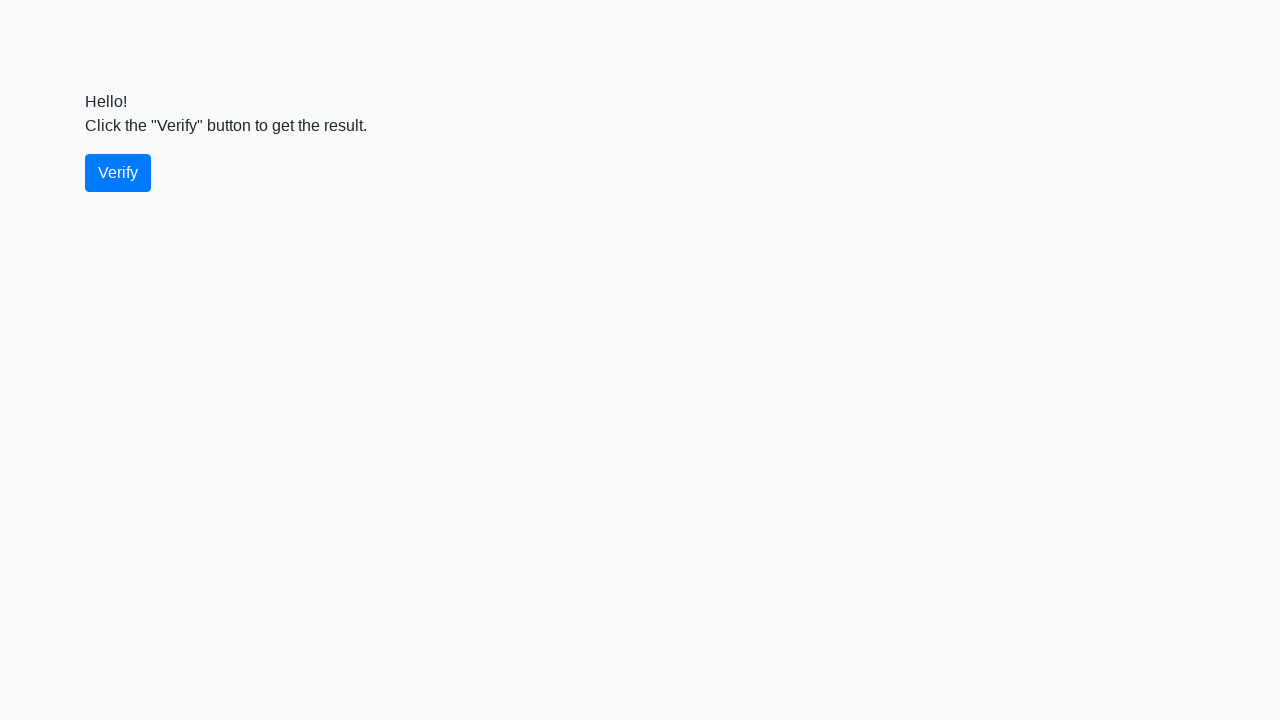

Waited for verify button to become visible
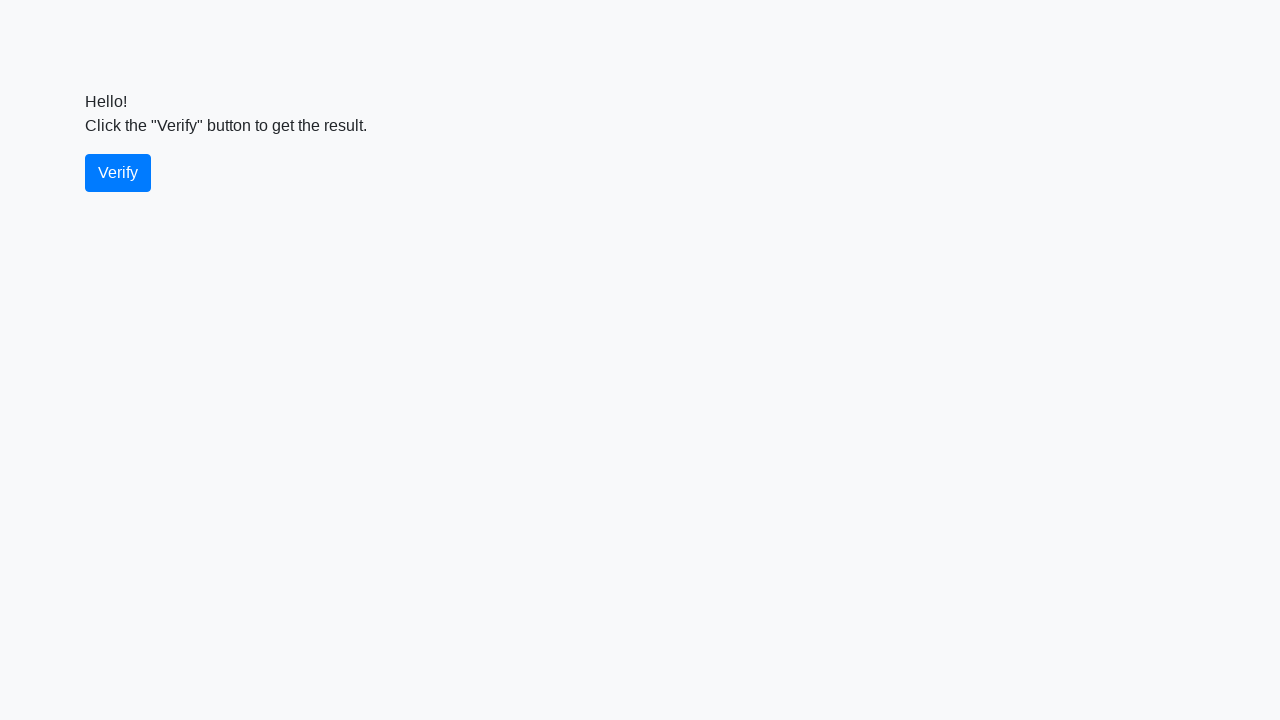

Clicked the verify button at (118, 173) on #verify
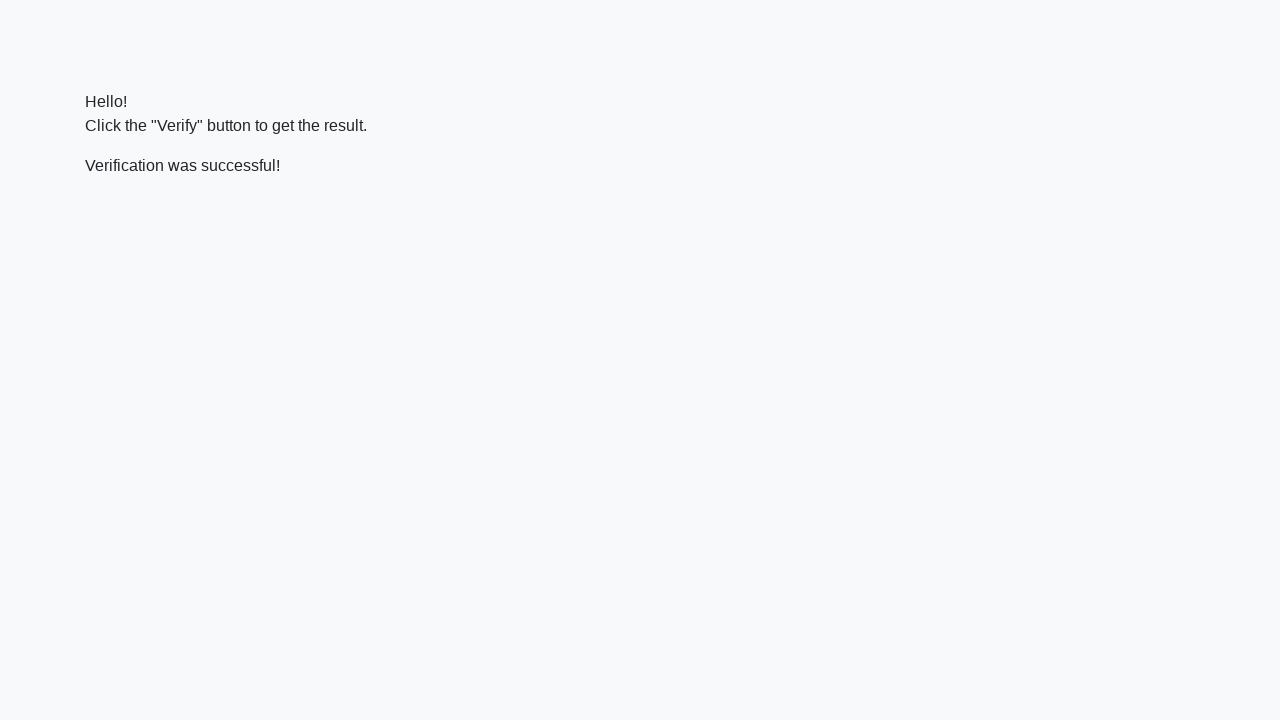

Success message appeared after clicking verify button
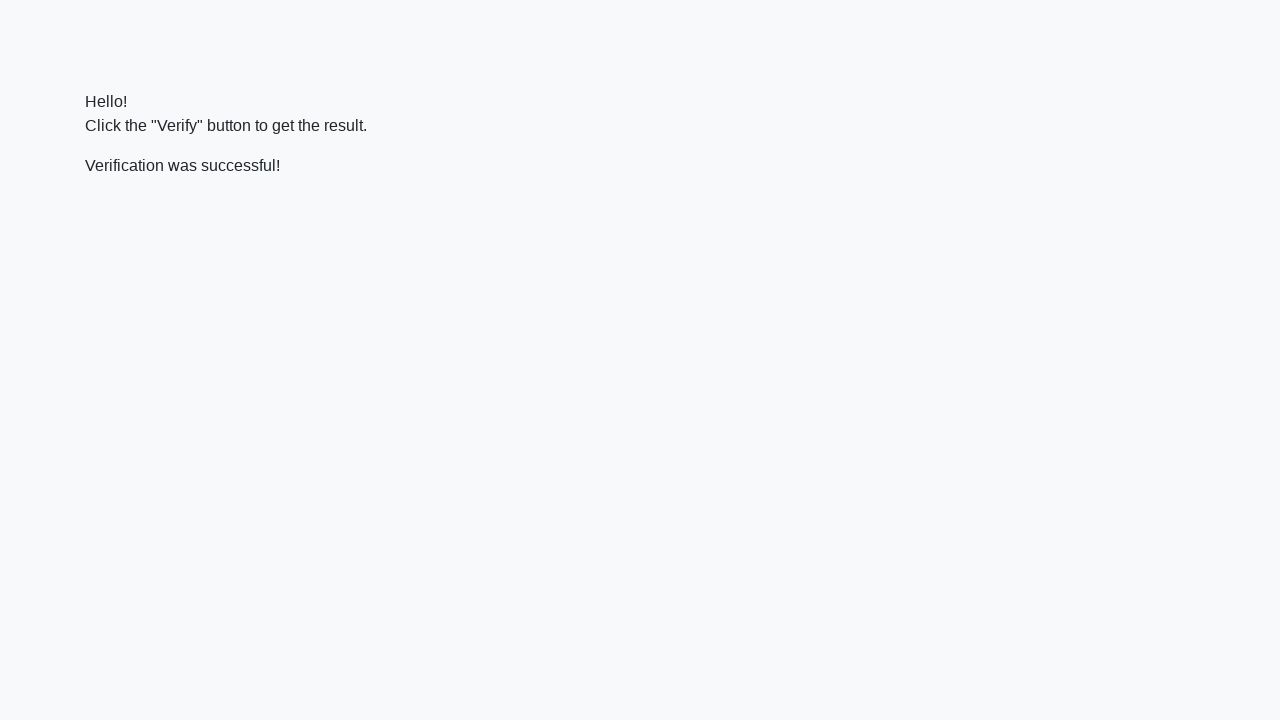

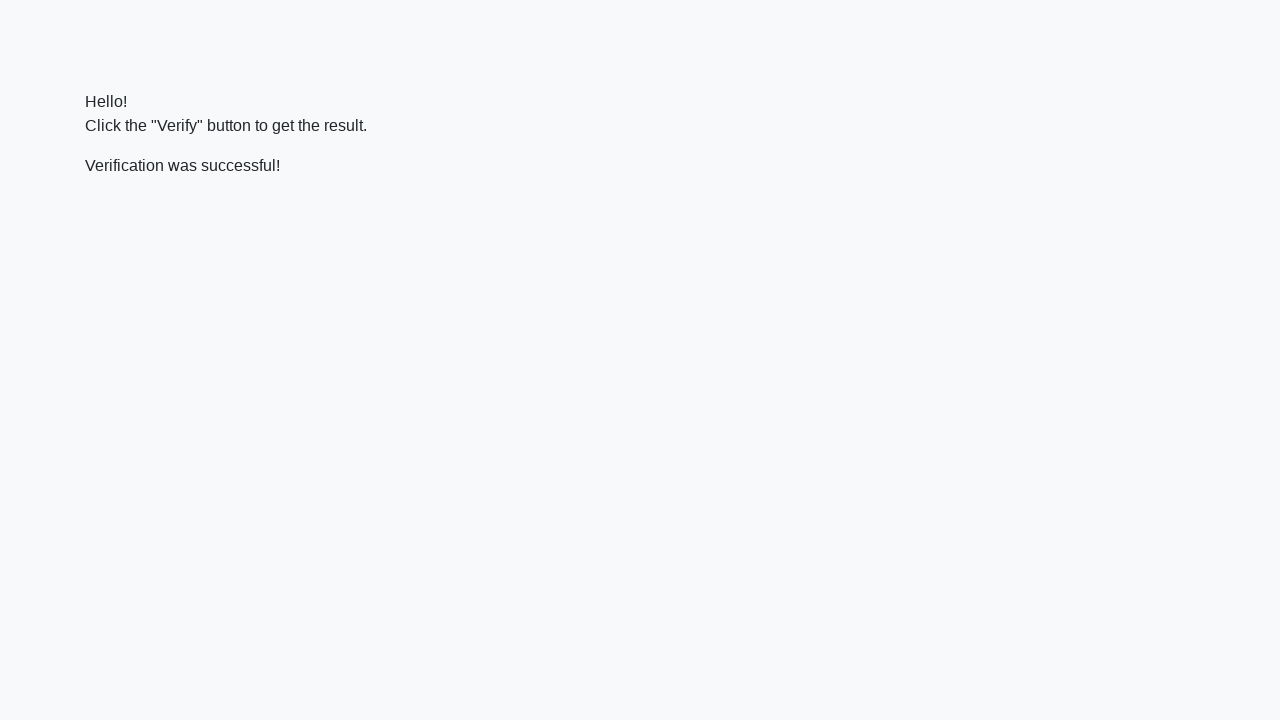